Tests registration form by filling in first name, last name, and email fields, then submitting the form and verifying successful registration message

Starting URL: http://suninjuly.github.io/registration1.html

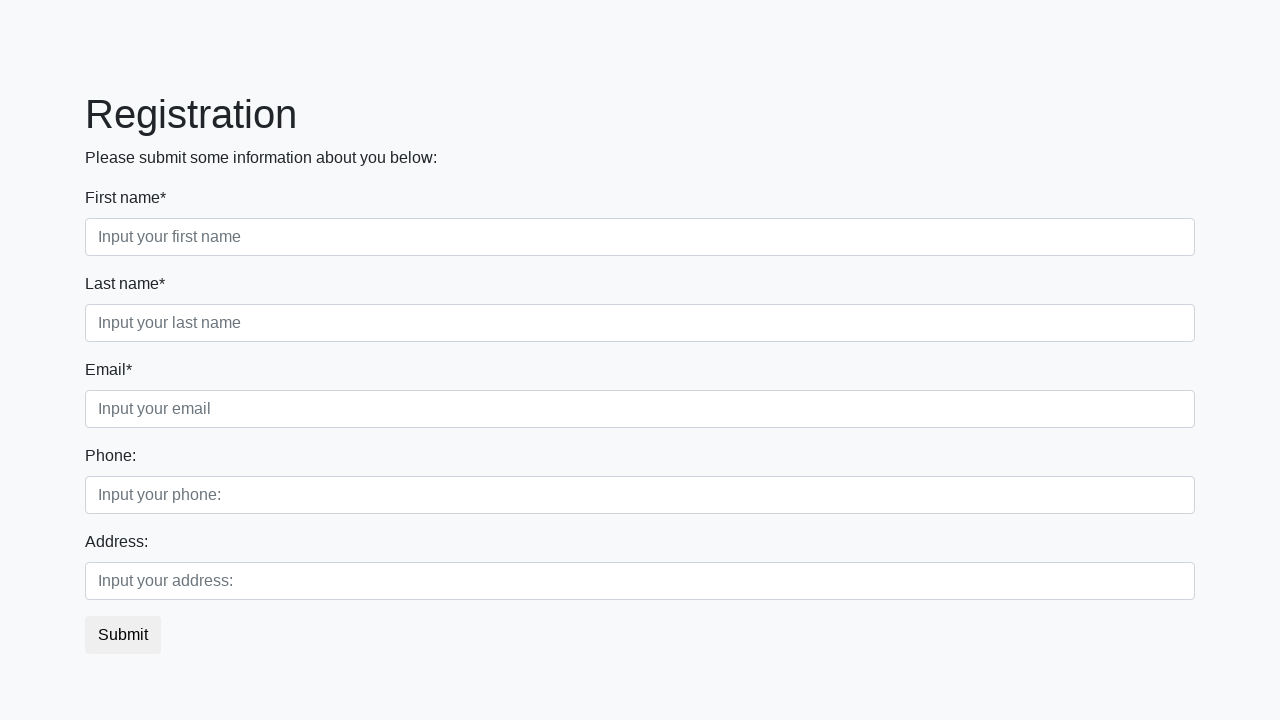

Filled first name field with 'Ivan' on [placeholder="Input your first name"]
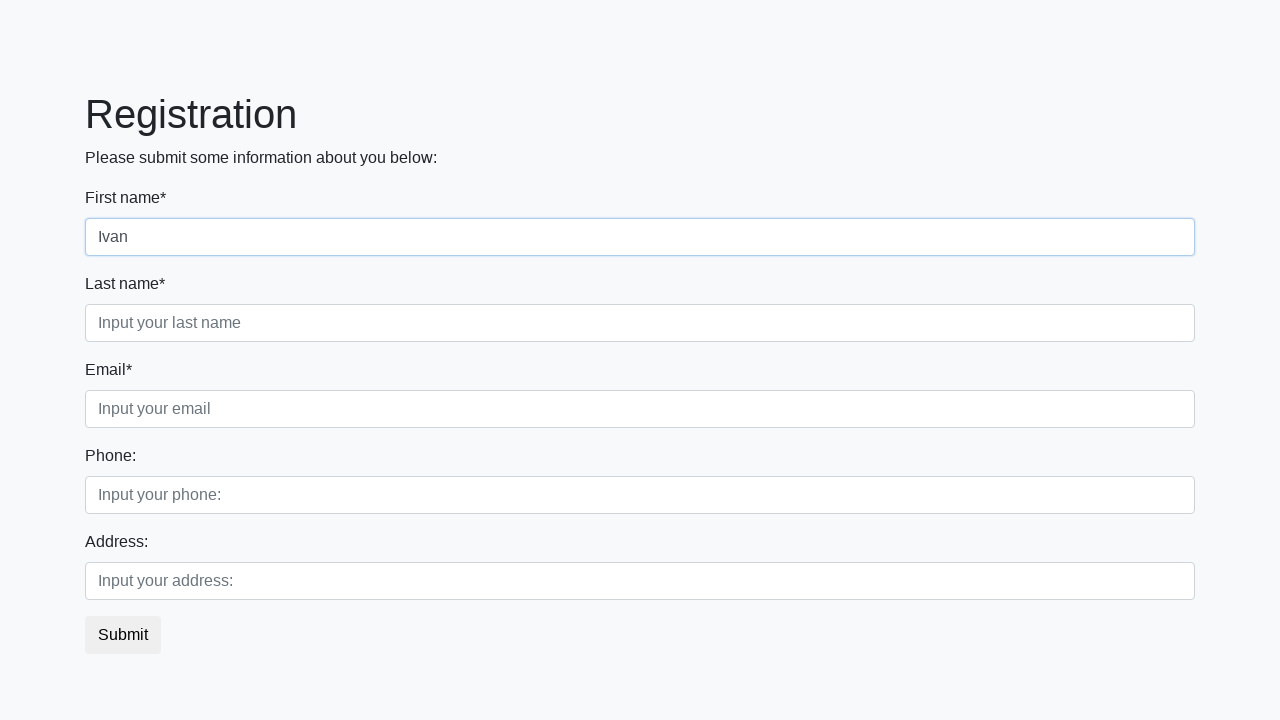

Filled last name field with 'Petrov' on [placeholder="Input your last name"]
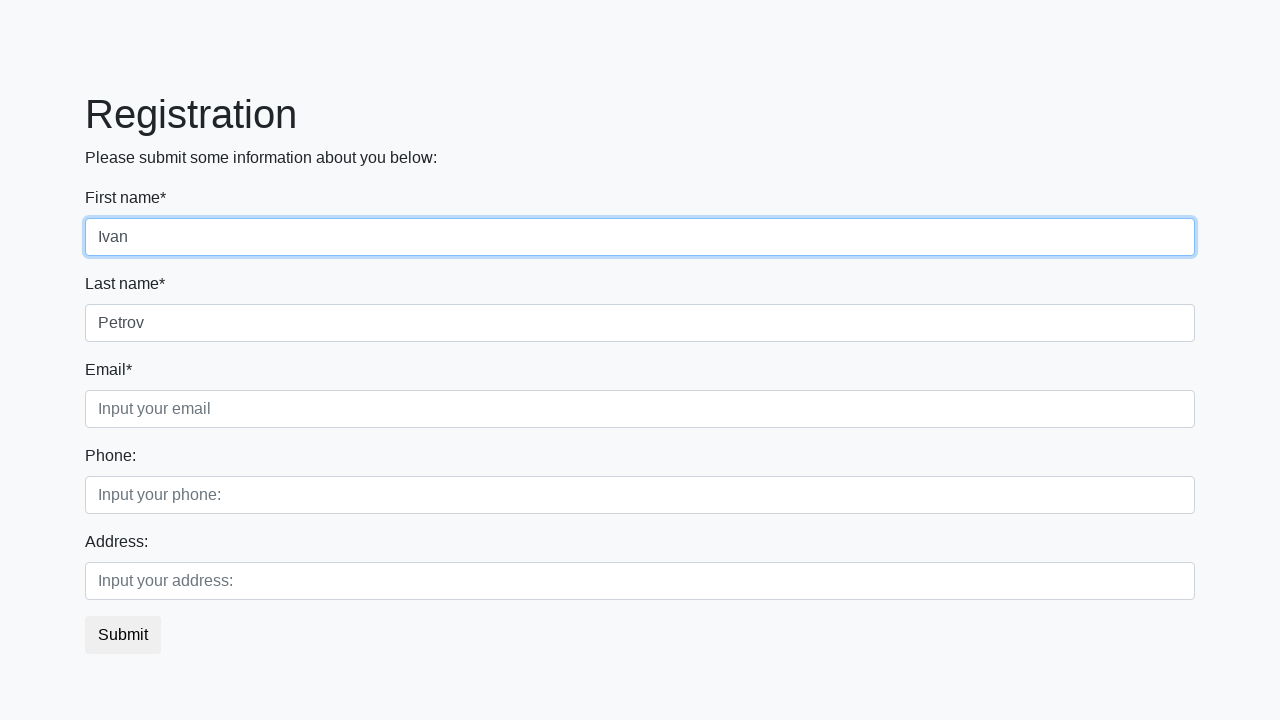

Filled email field with 'P@pp.com' on [placeholder="Input your email"]
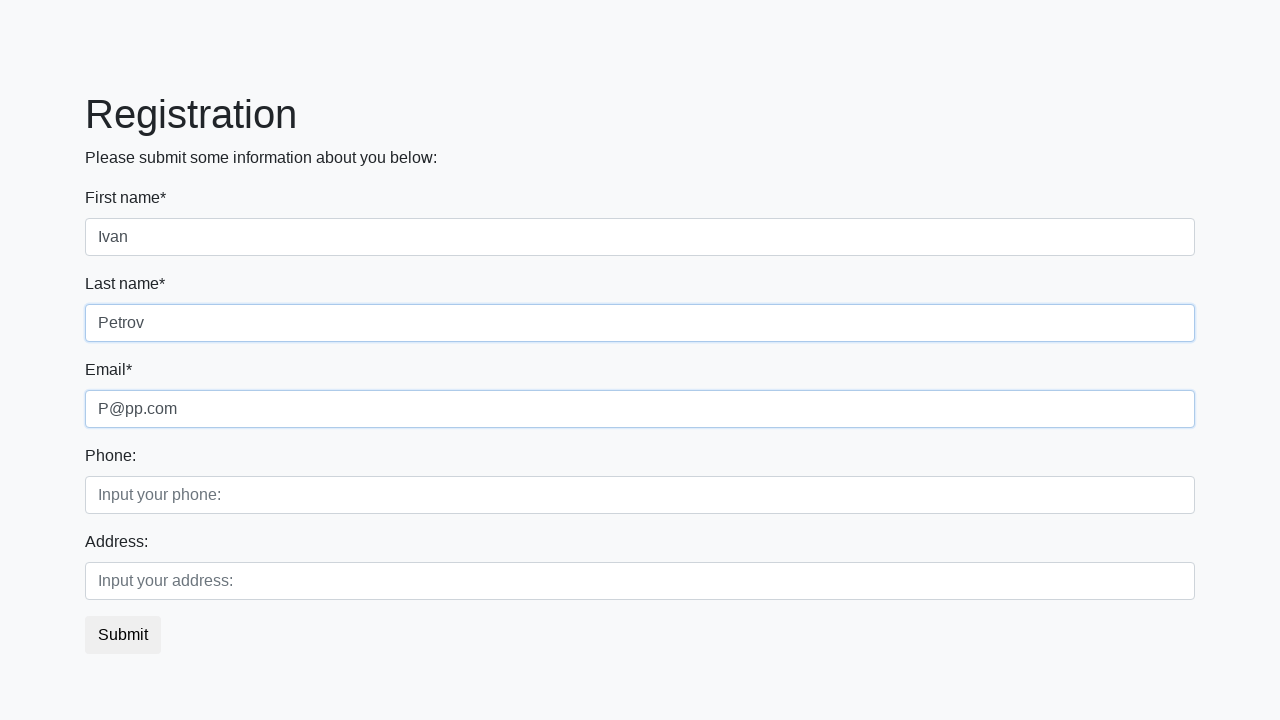

Clicked submit button to register at (123, 635) on button.btn
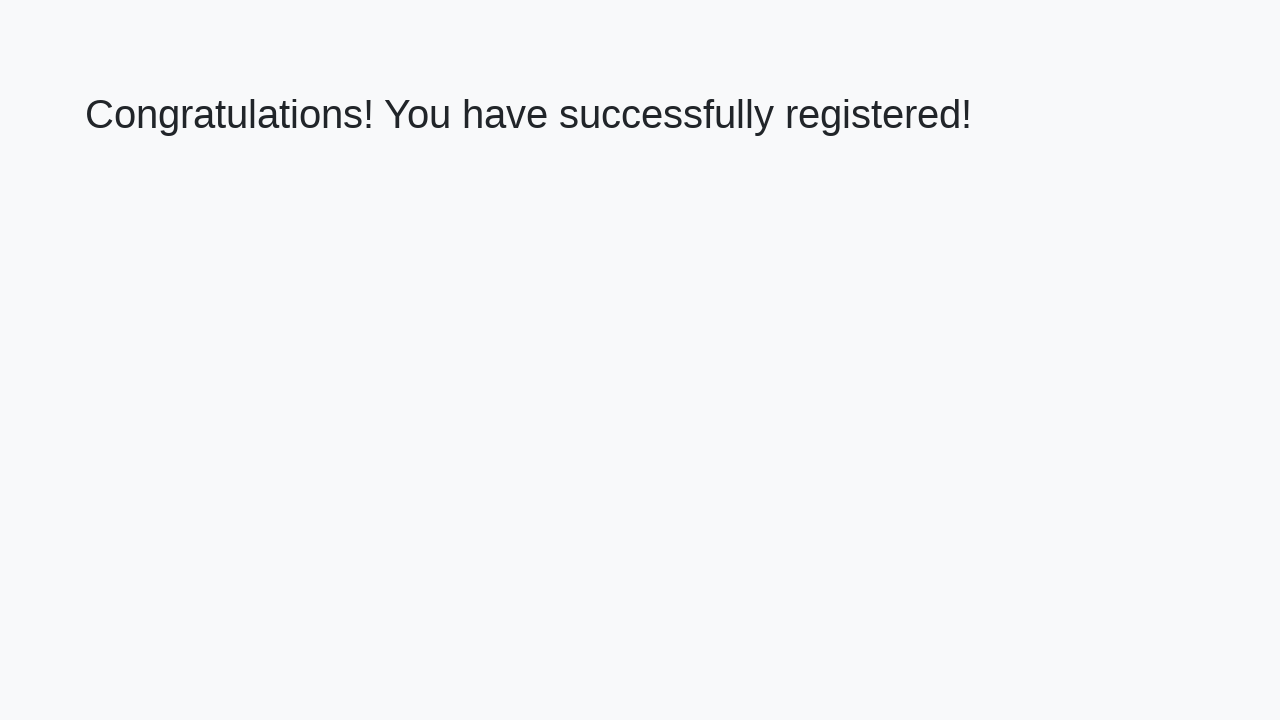

Success message heading loaded
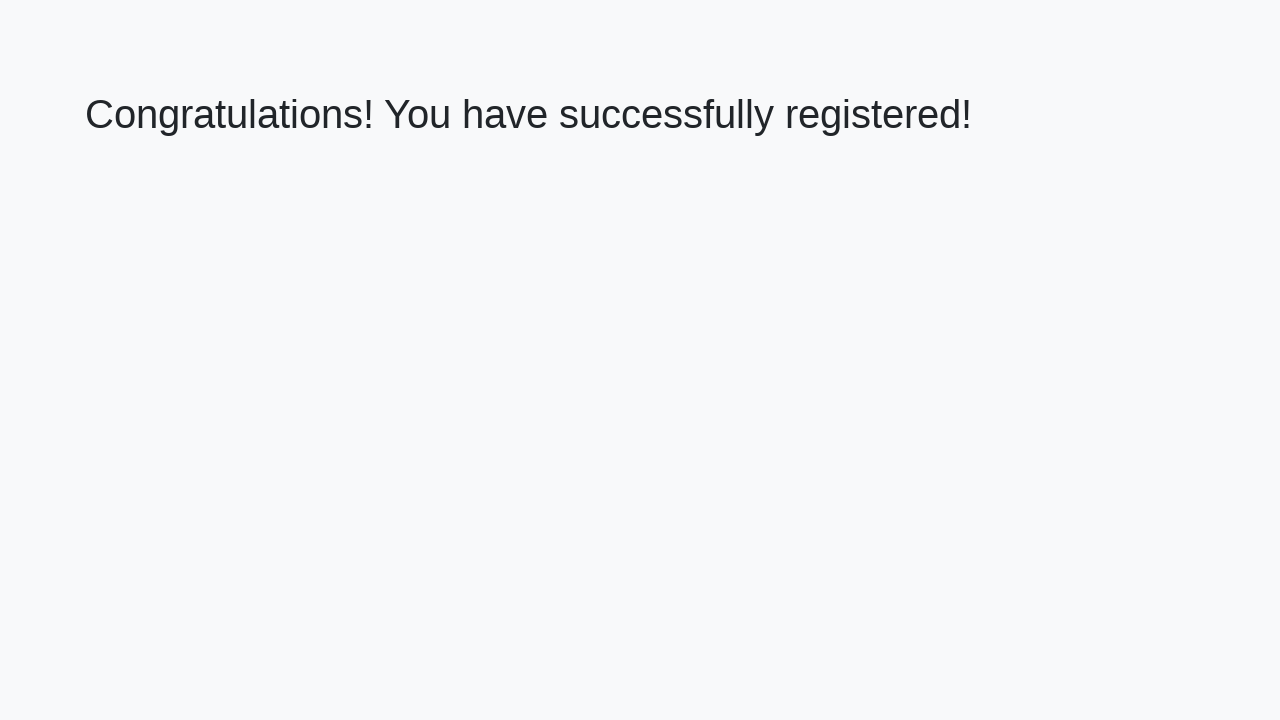

Retrieved success message text: 'Congratulations! You have successfully registered!'
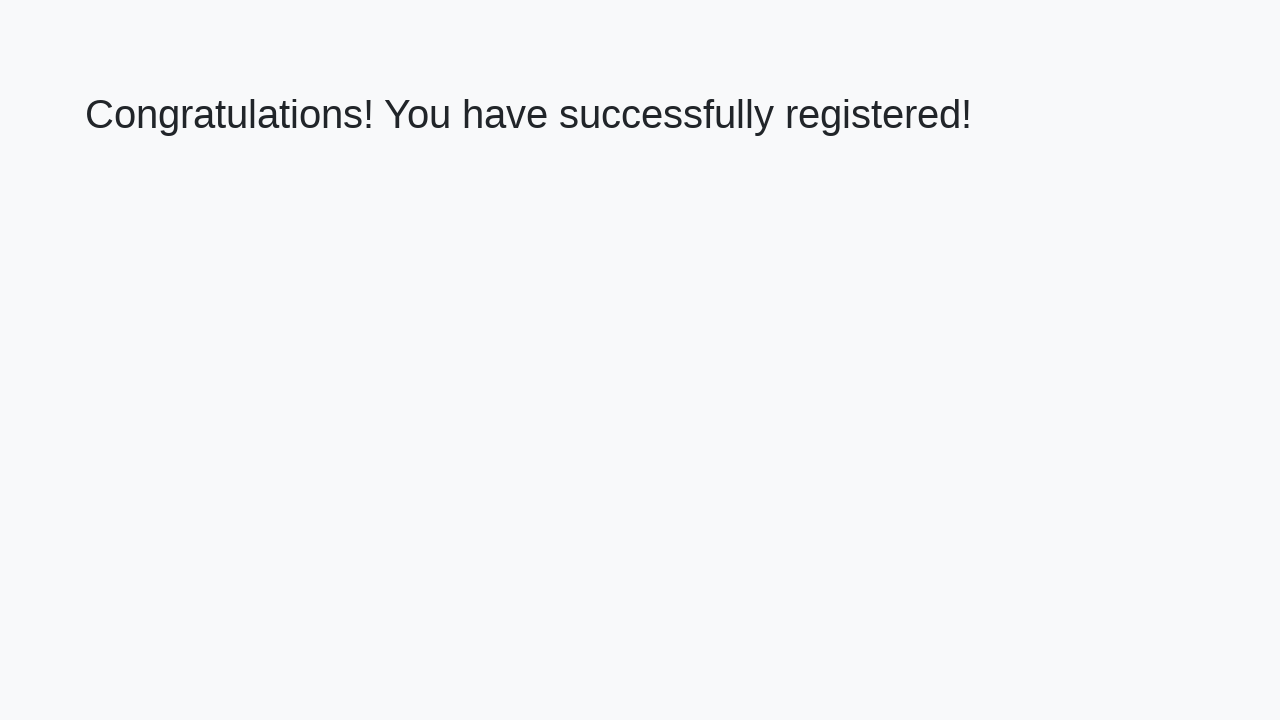

Verified successful registration message
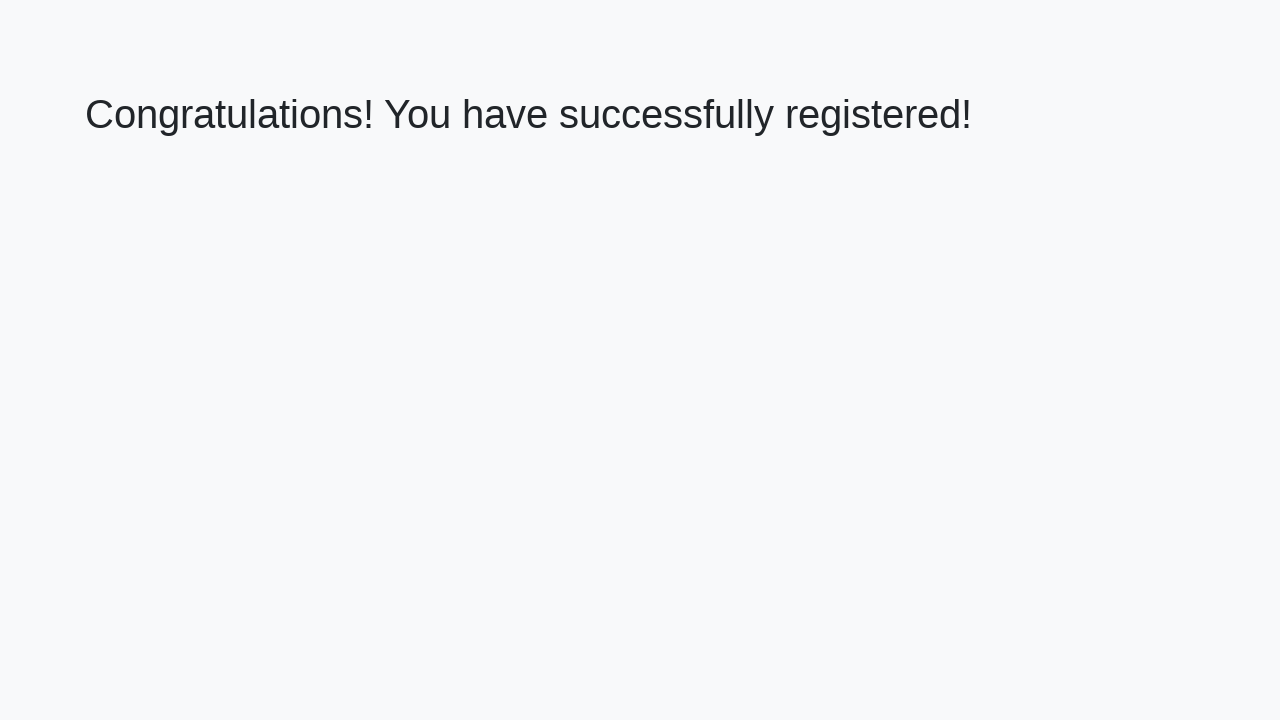

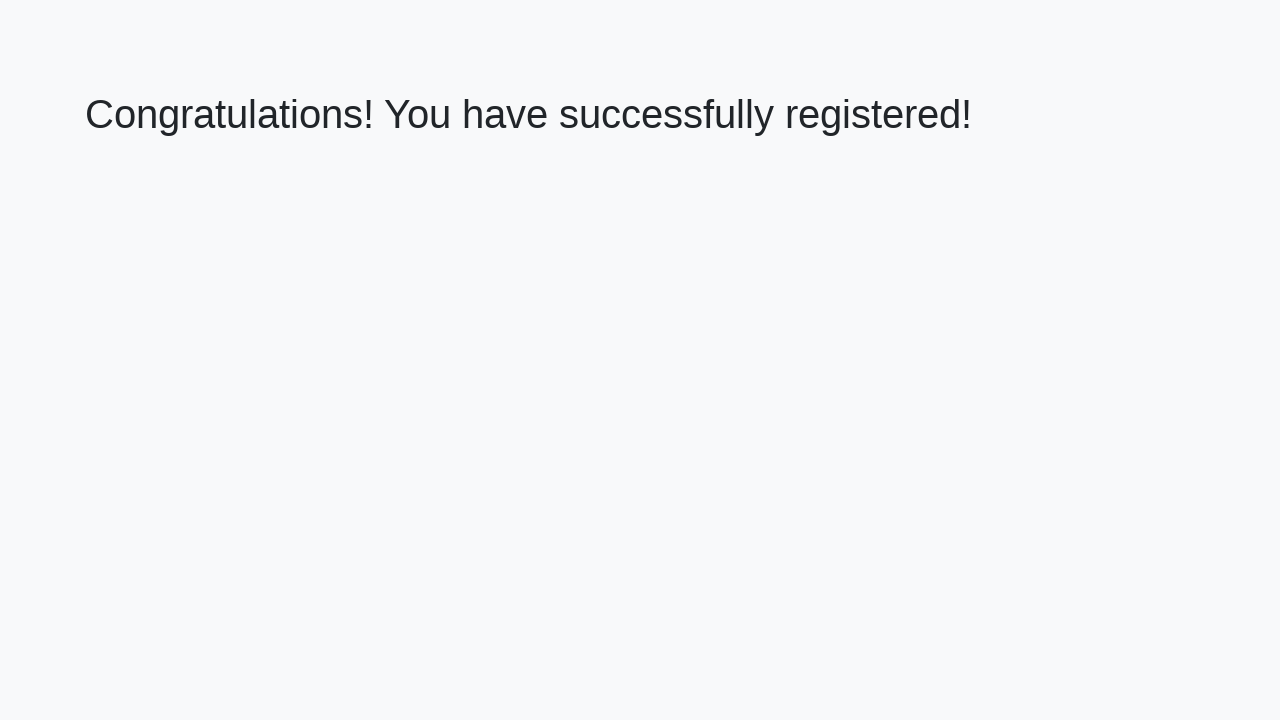